Tests Google Translate by selecting Arabic as the target language, typing English text, and verifying the translation appears

Starting URL: https://translate.google.com/

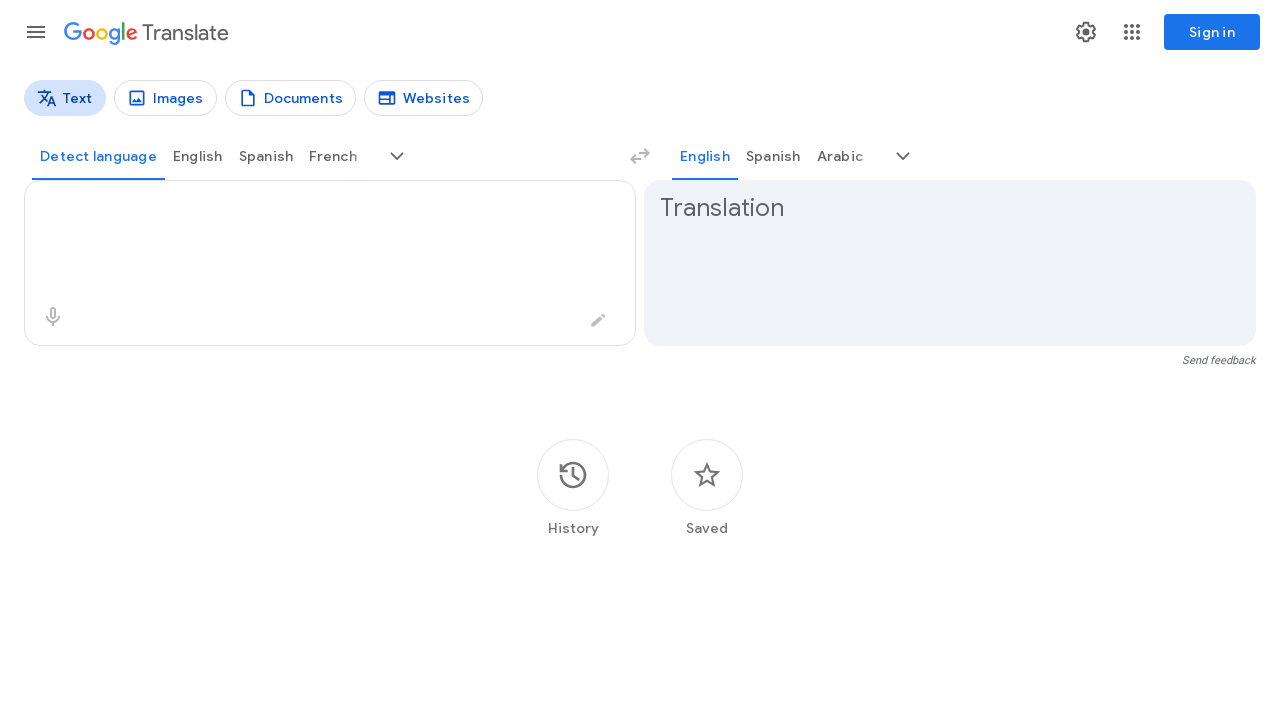

Waited for 'More target languages' button to load
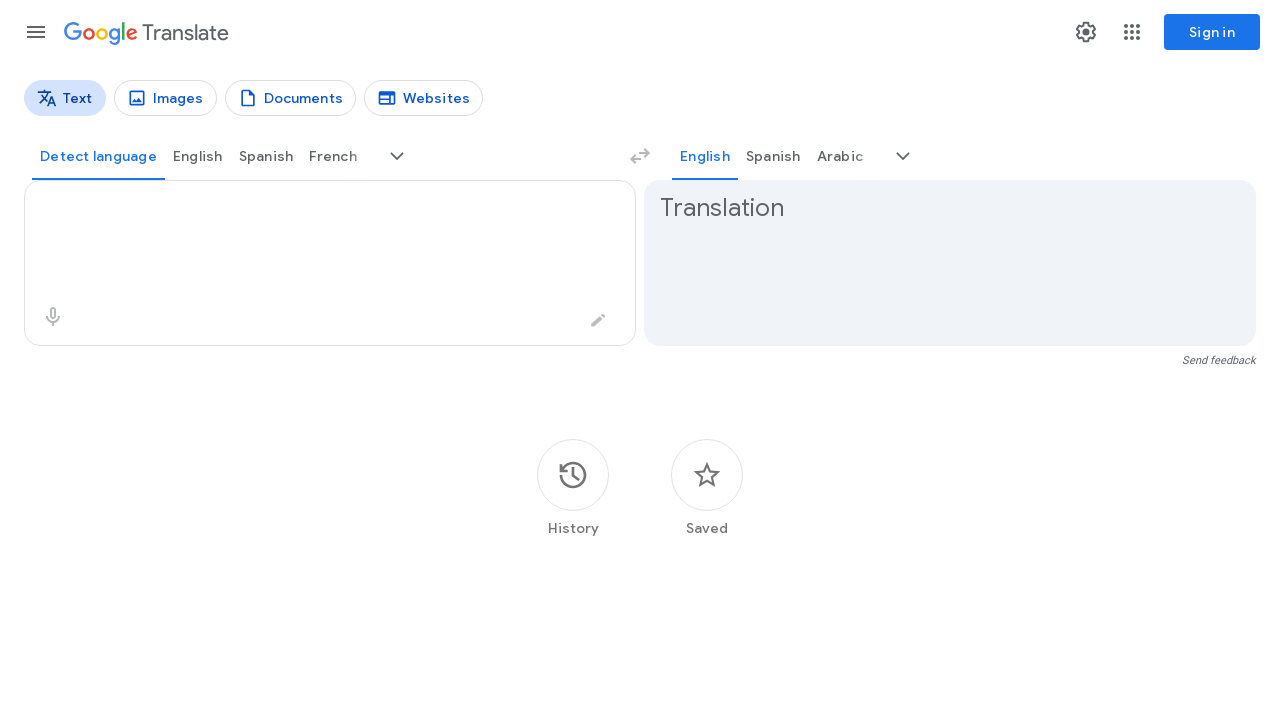

Clicked 'More target languages' button to open language selection at (903, 156) on button[aria-label='More target languages']
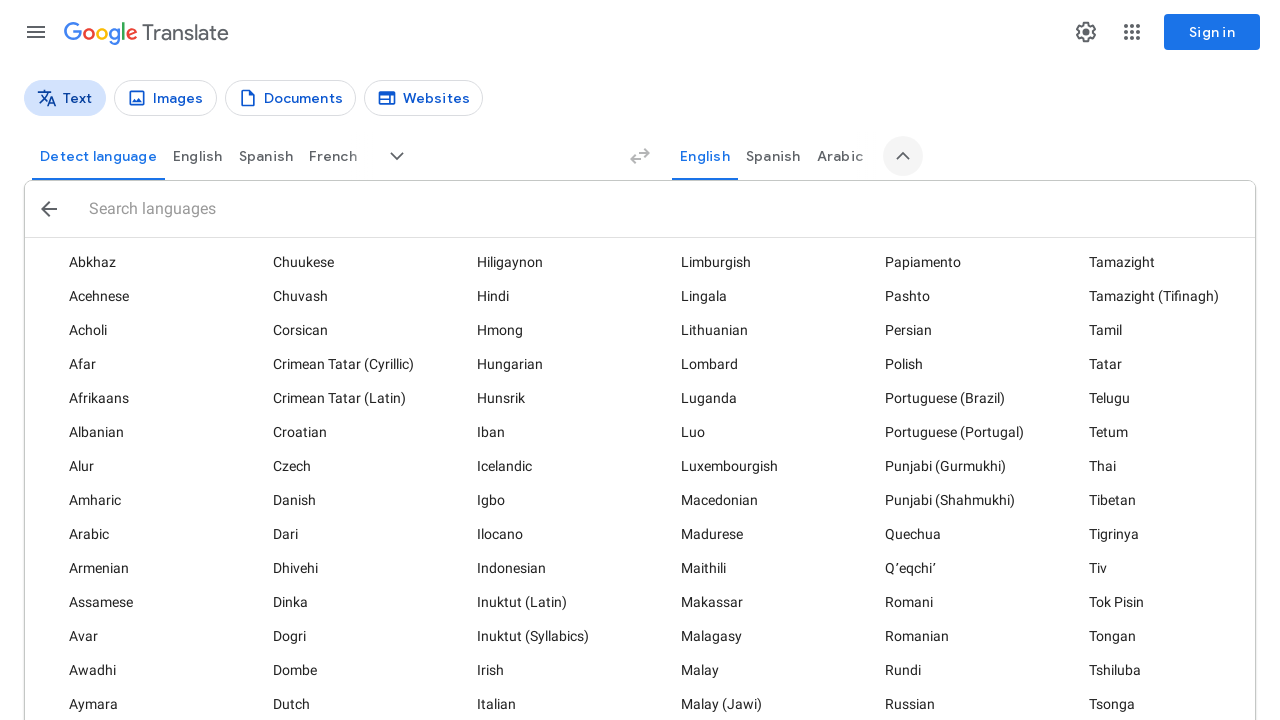

Waited for Arabic language option to appear
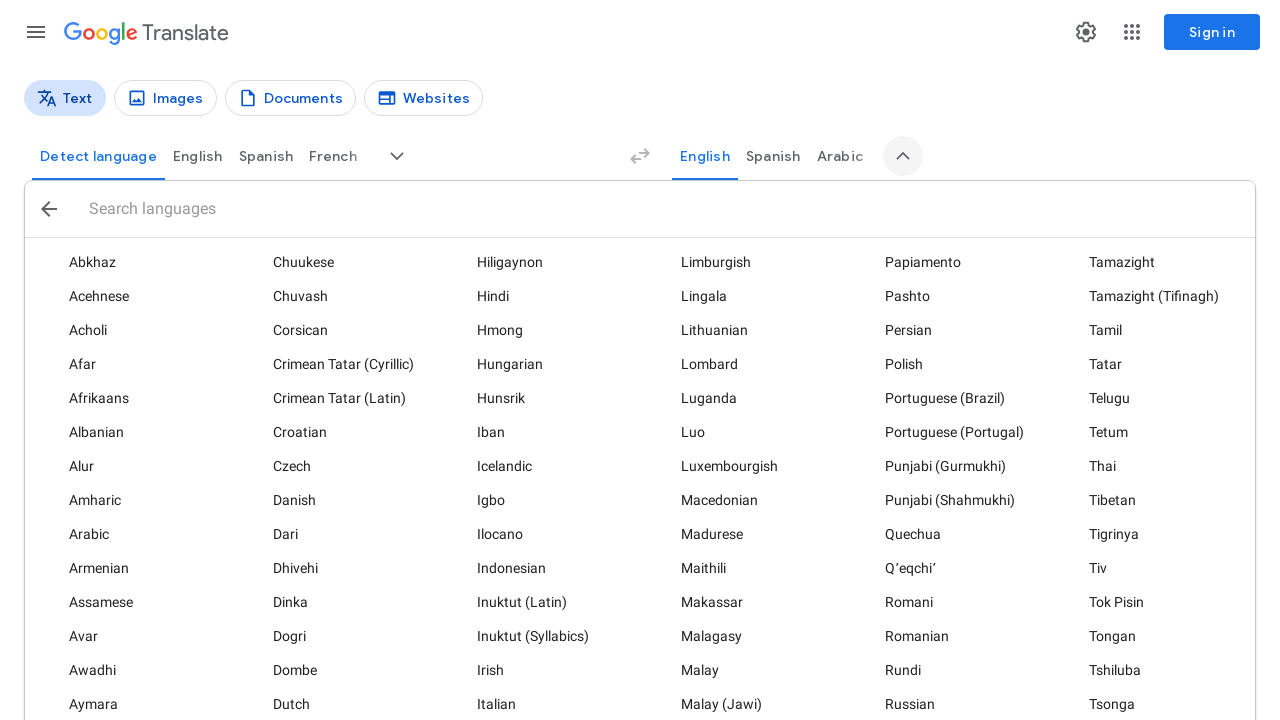

Selected Arabic as target language at (840, 156) on button[data-language-code='ar']
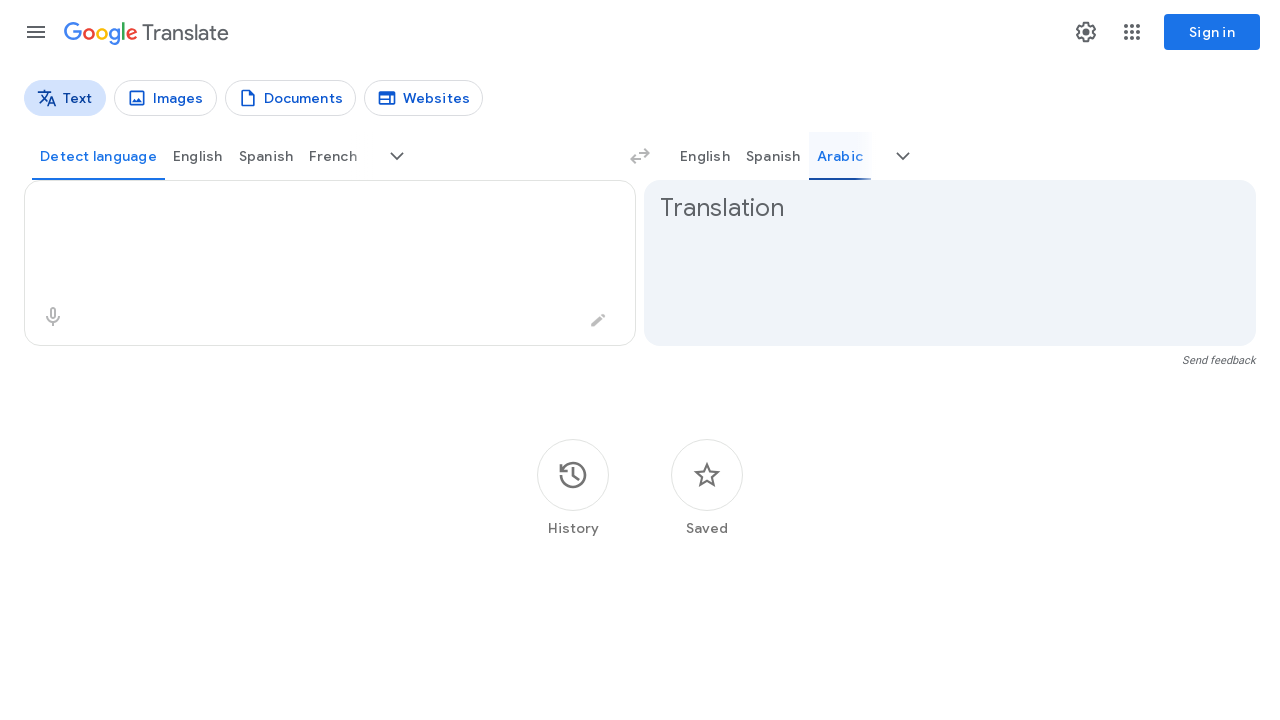

Waited for source text input field to appear
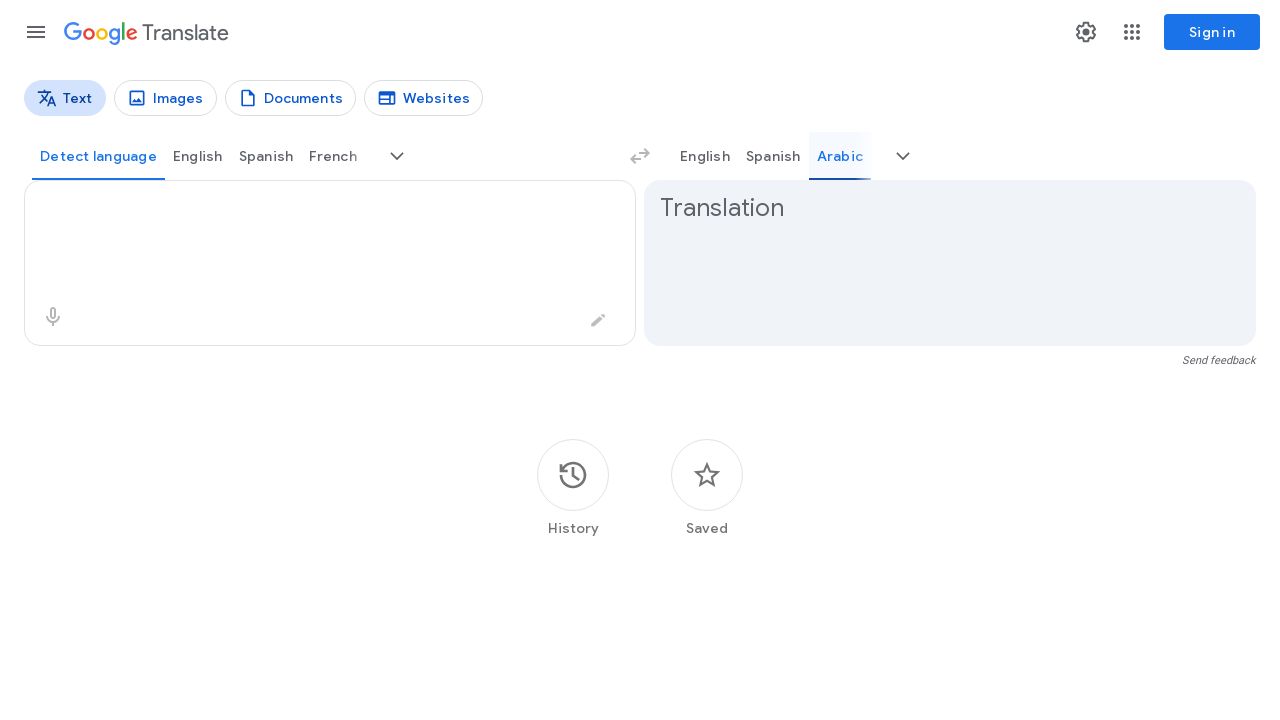

Typed 'Hello world' in the source text field on textarea[aria-label='Source text']
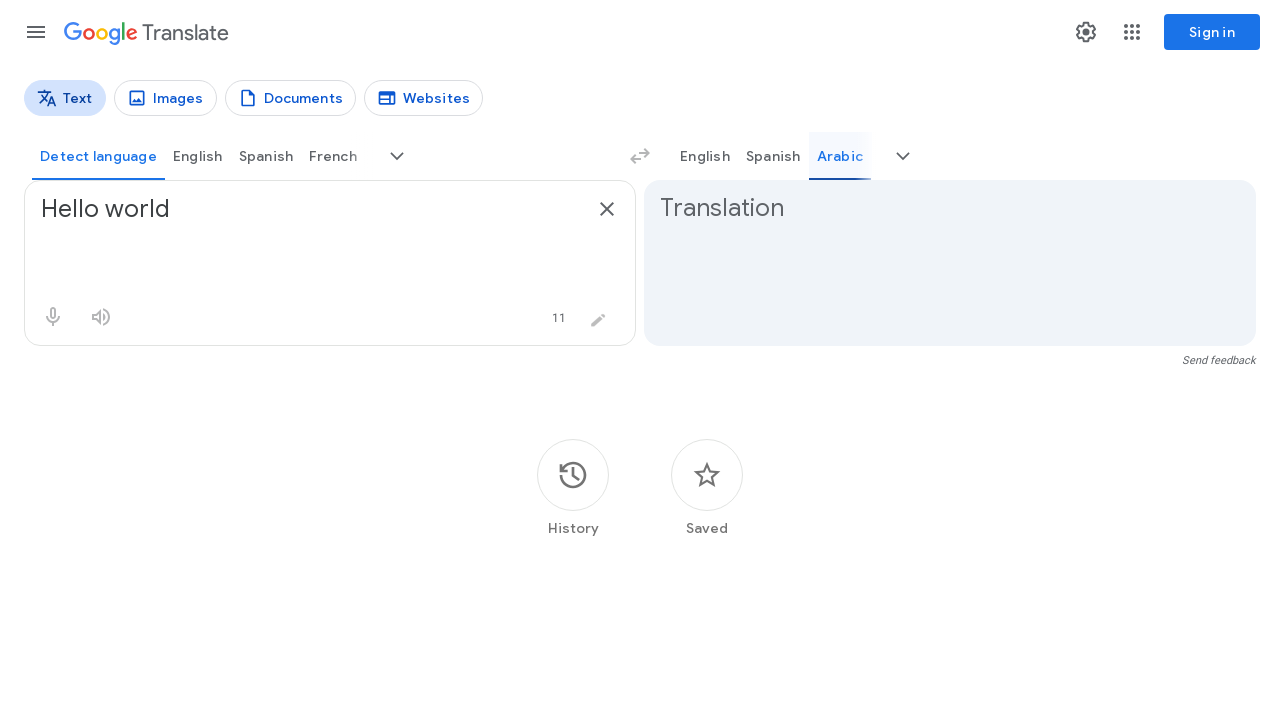

Verified Arabic translation appeared for 'Hello world'
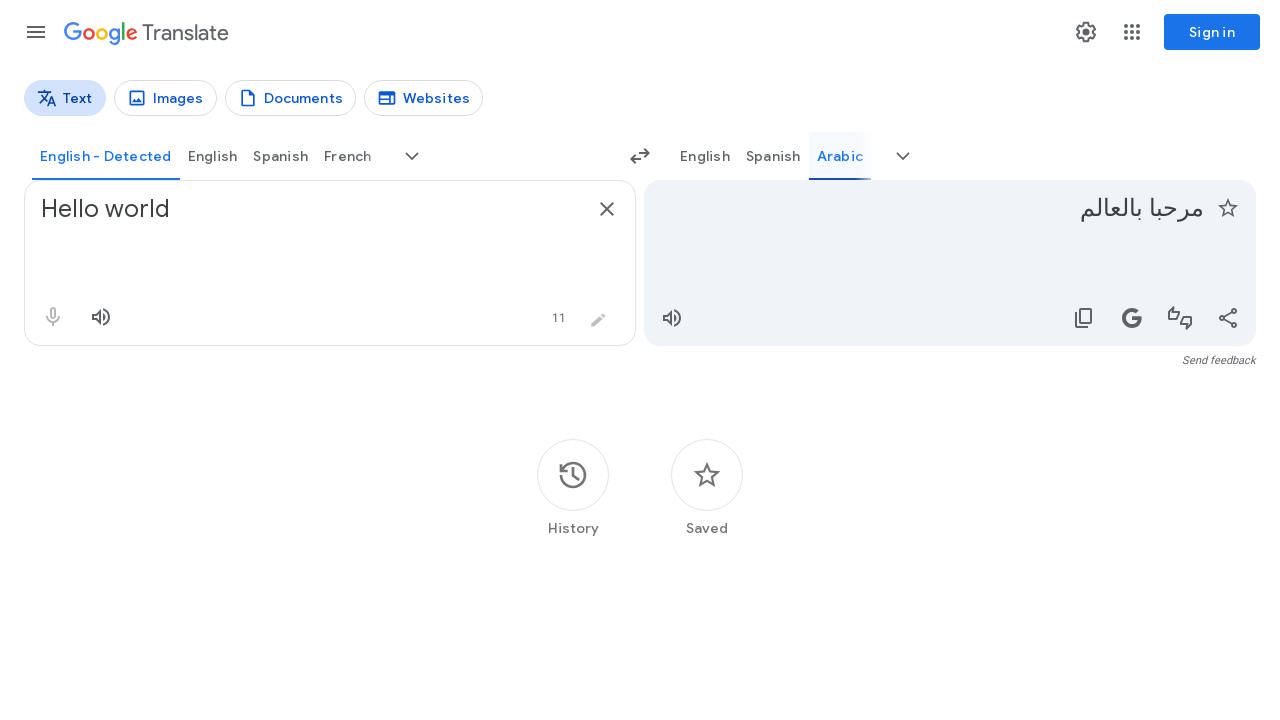

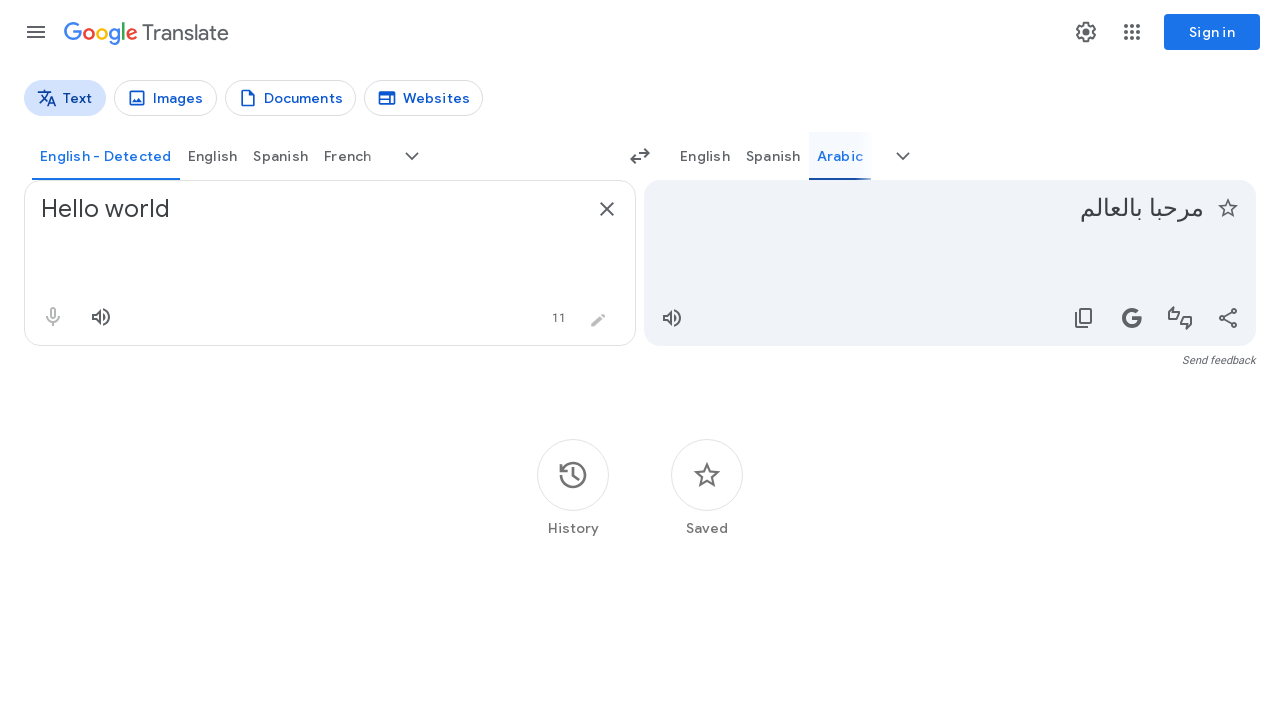